Tests dynamic table pagination by navigating through all available pages and verifying table content is accessible on each page

Starting URL: https://testautomationpractice.blogspot.com/

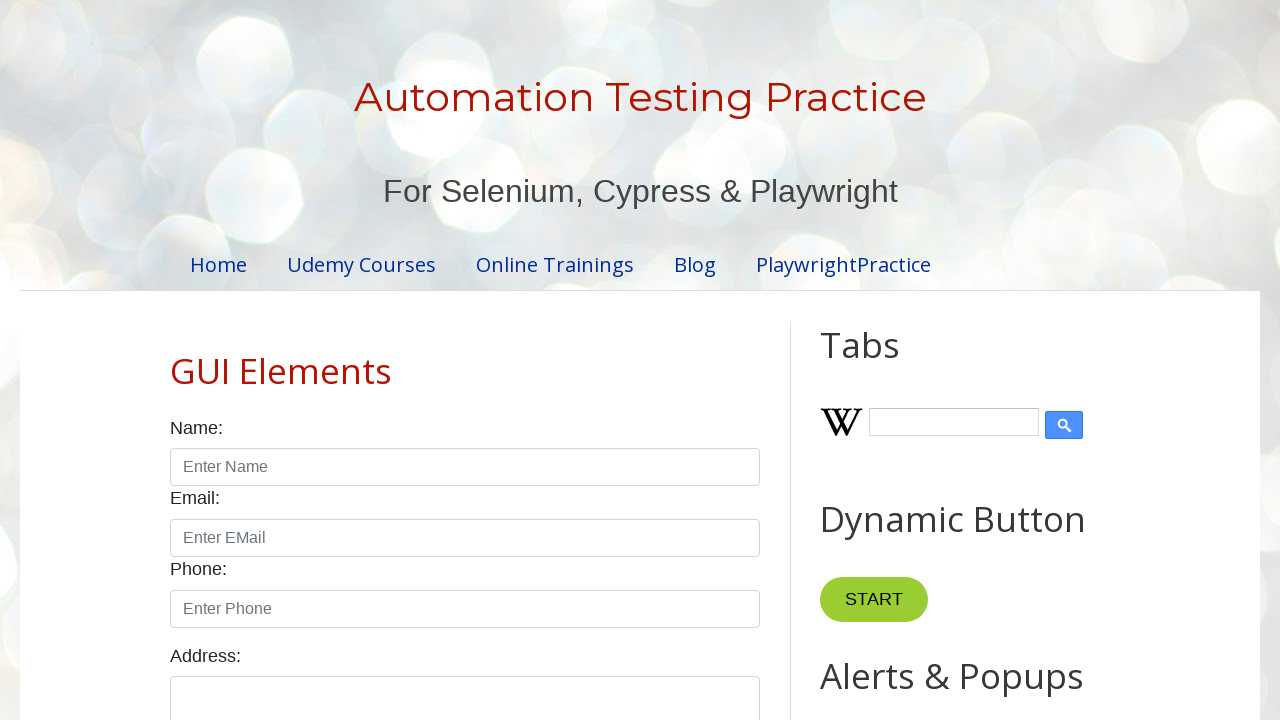

Retrieved all pagination links from the page
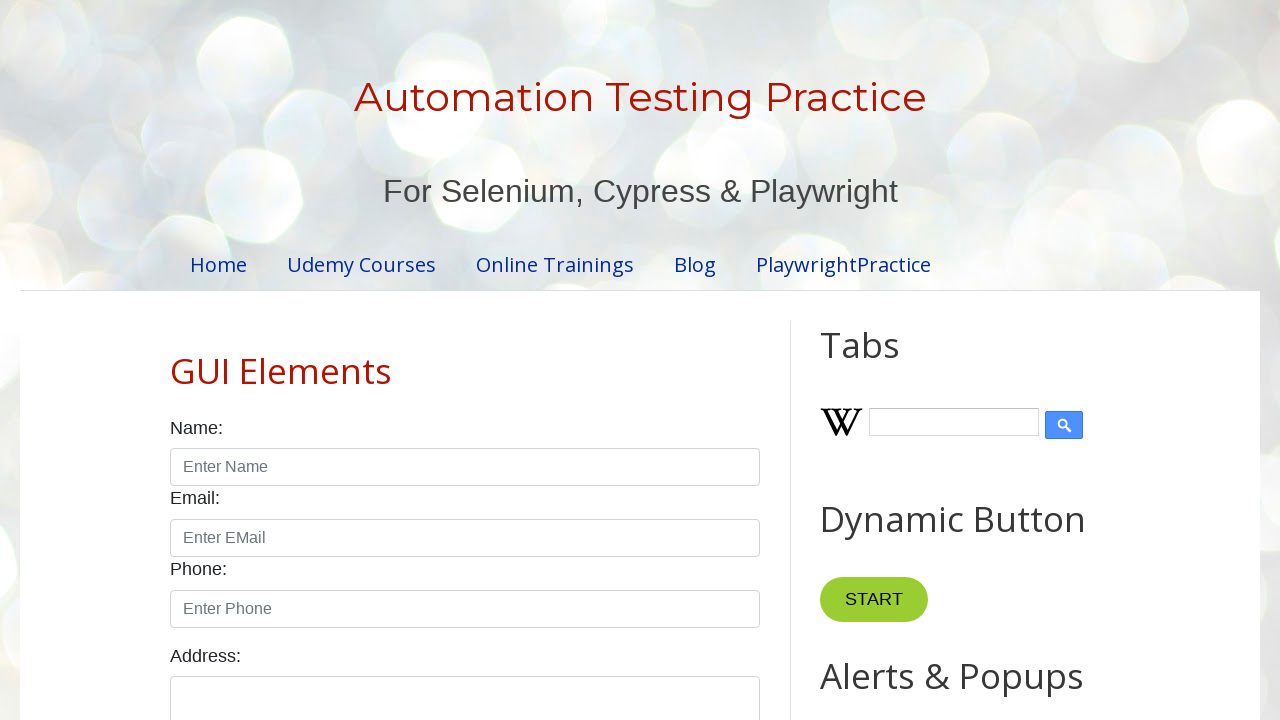

Counted 4 total pagination links available
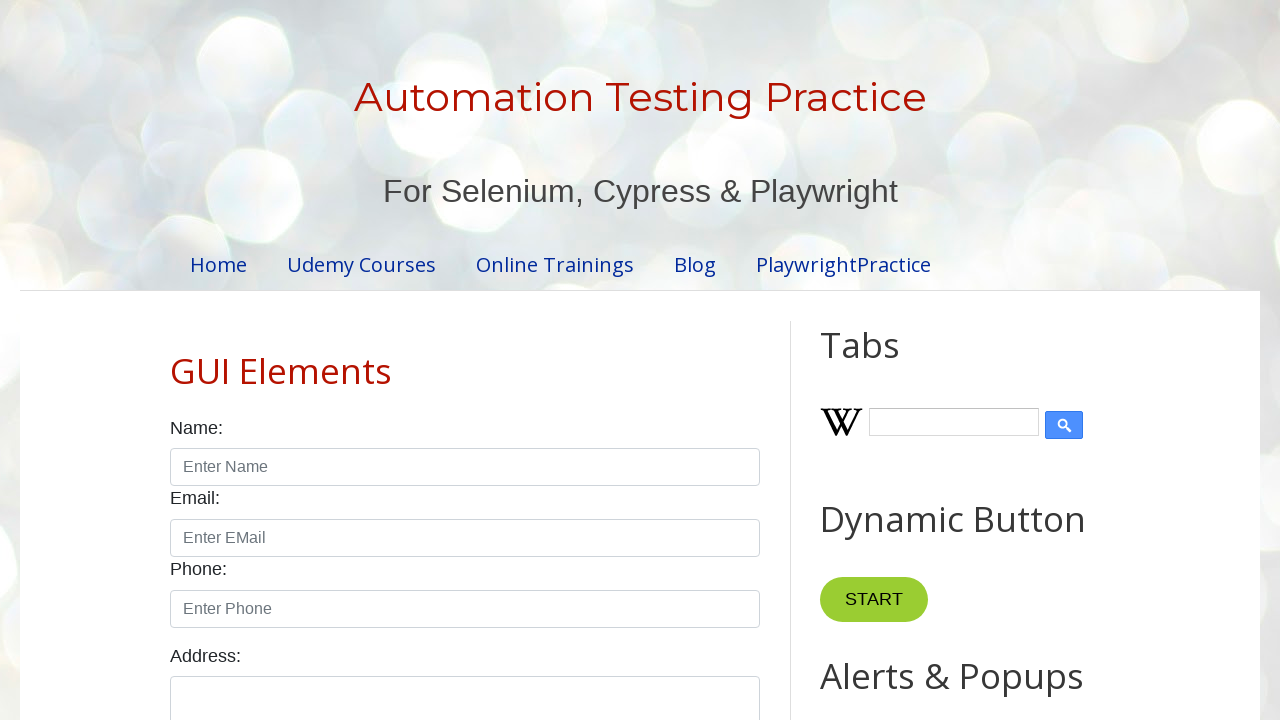

Table loaded on page 1
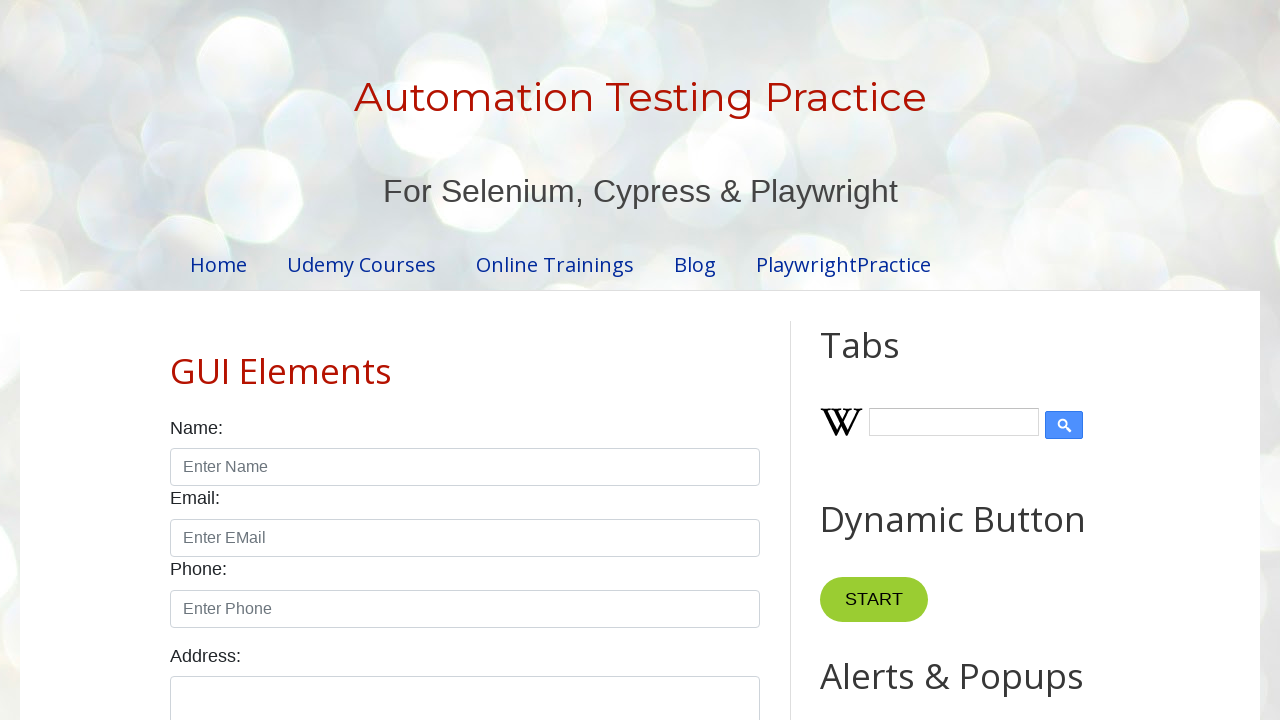

Found 6 table rows on page 1
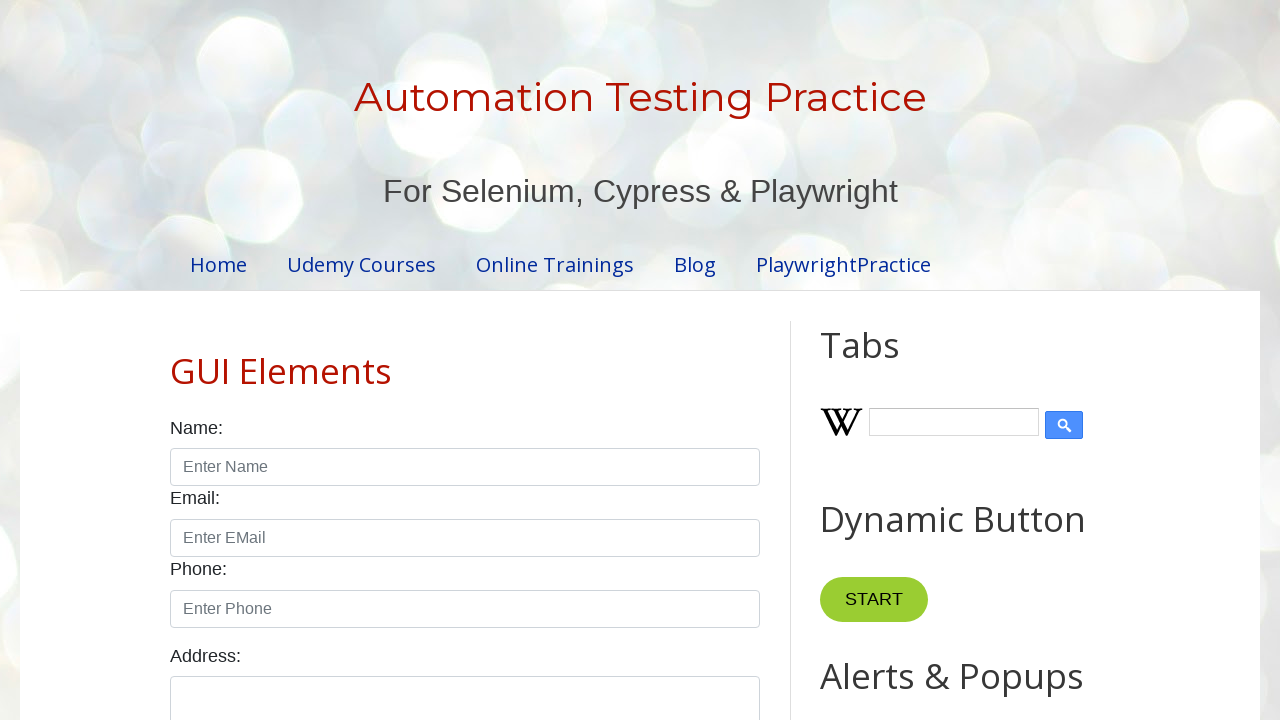

Verified data cell is visible on page 1
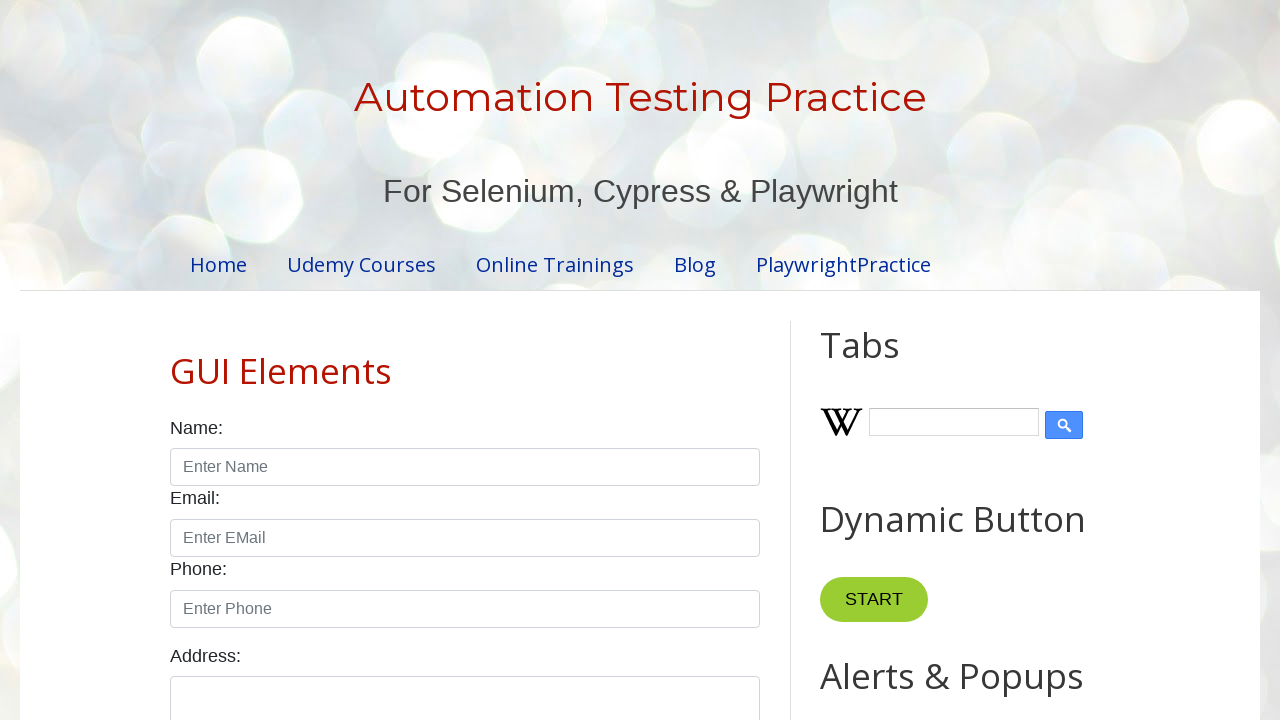

Clicked pagination link for page 2 at (456, 361) on //ul[@id='pagination']/li[2]
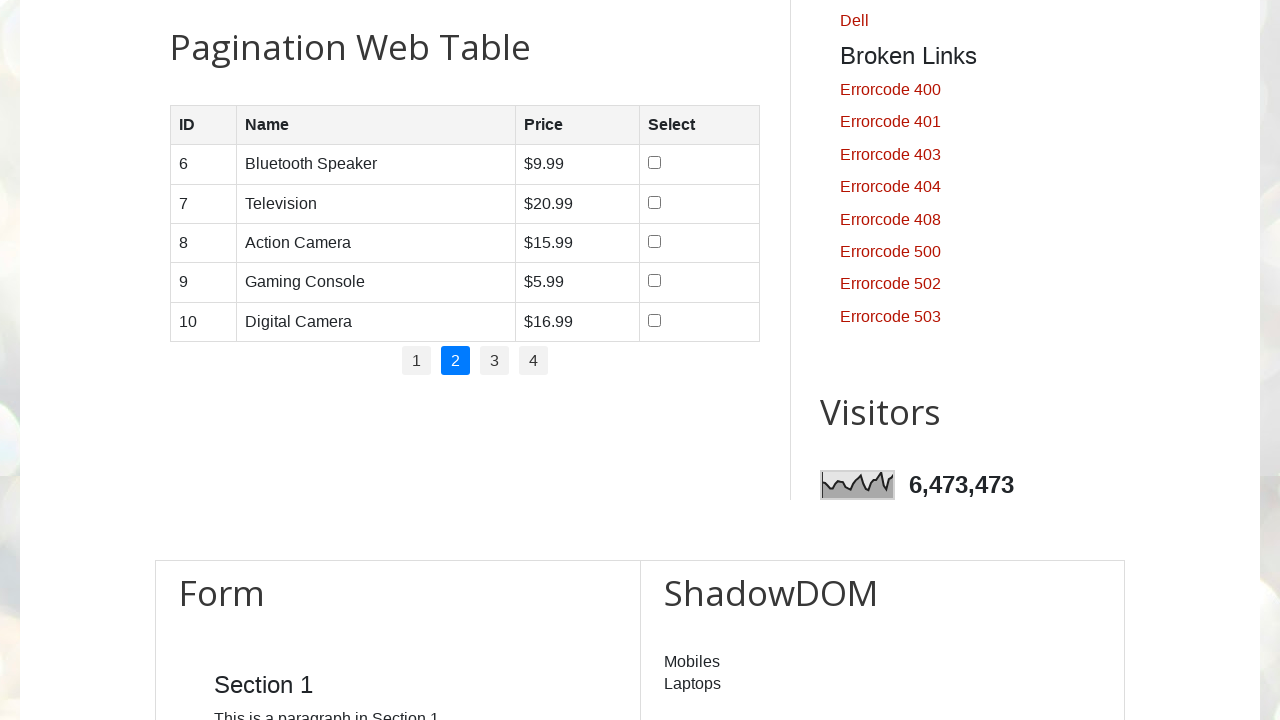

Table loaded on page 2
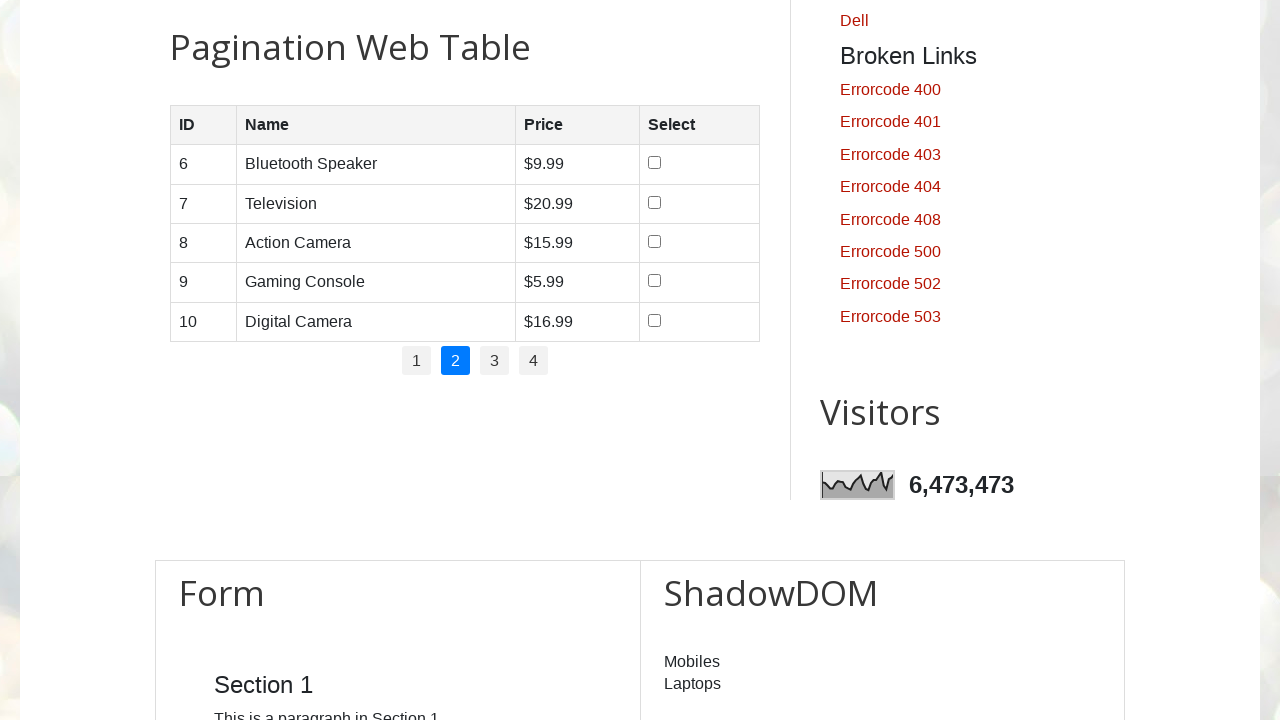

Found 6 table rows on page 2
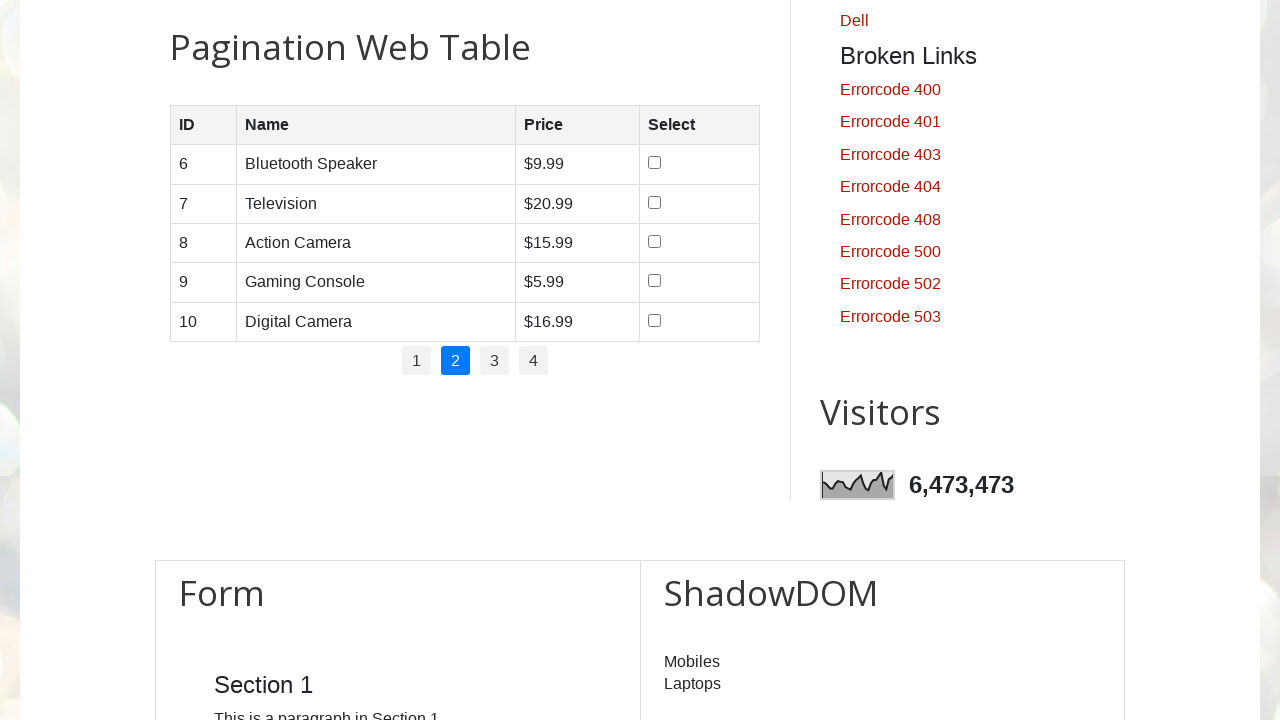

Verified data cell is visible on page 2
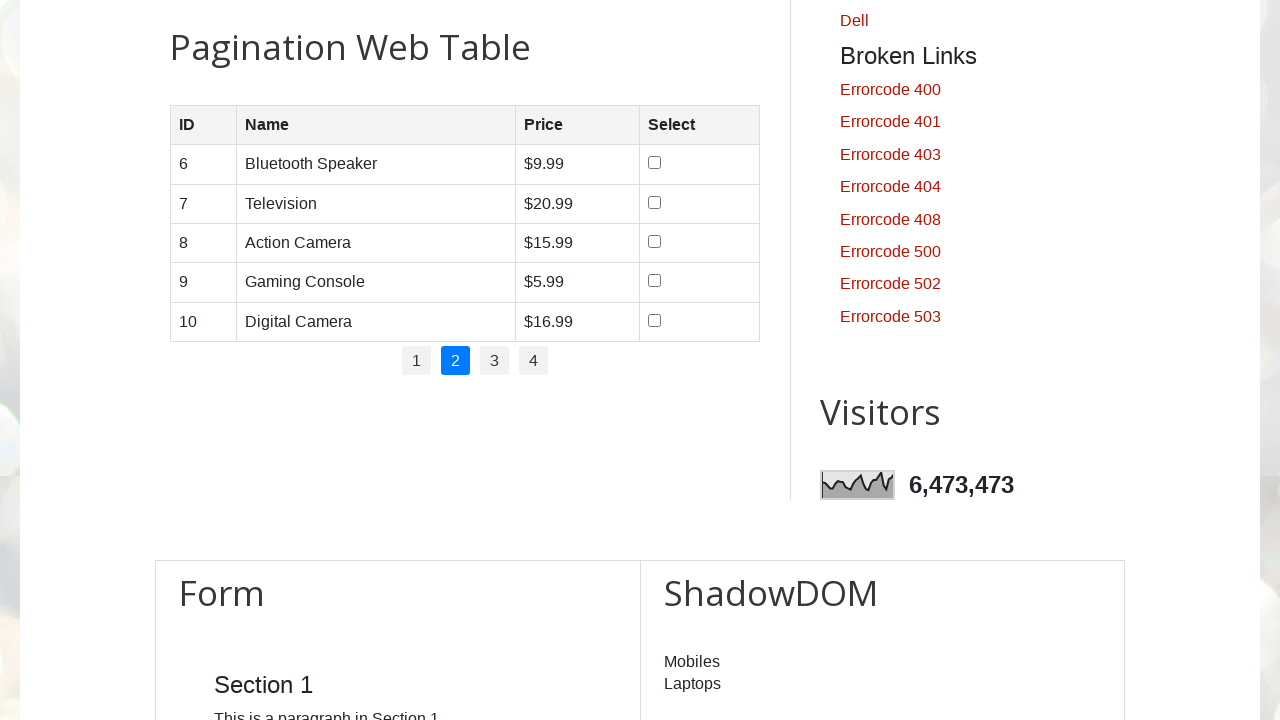

Clicked pagination link for page 3 at (494, 361) on //ul[@id='pagination']/li[3]
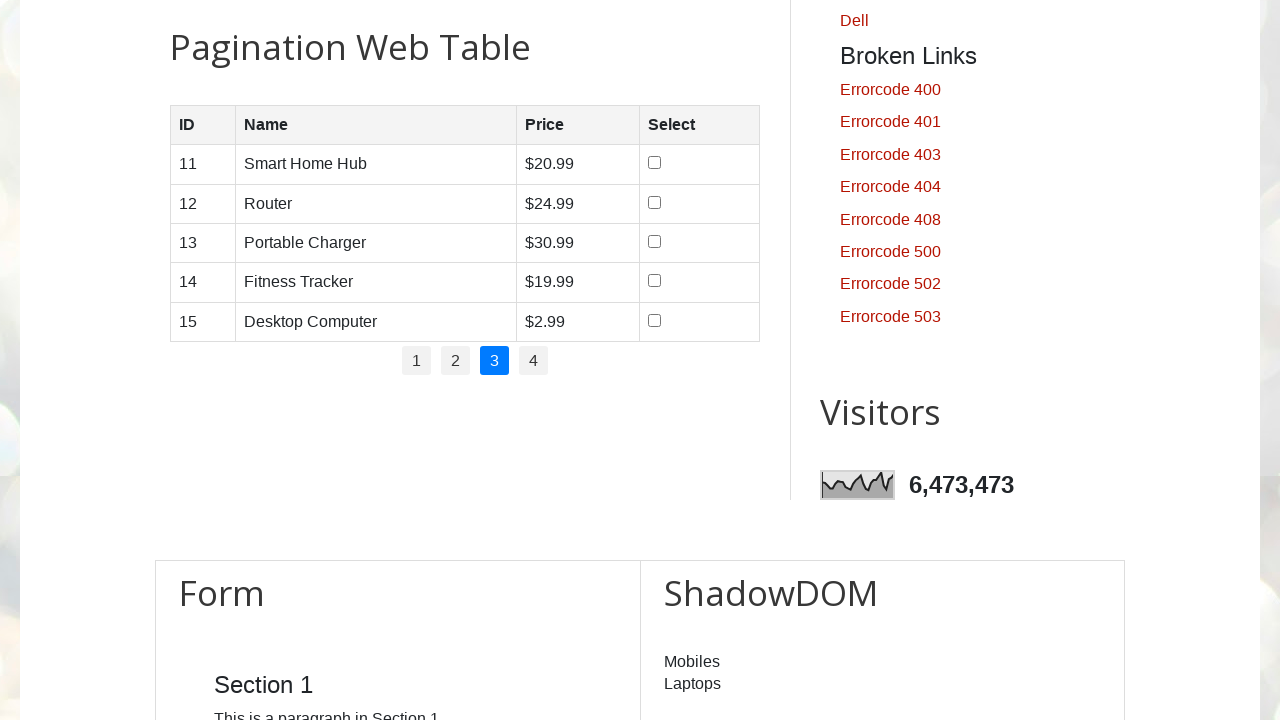

Table loaded on page 3
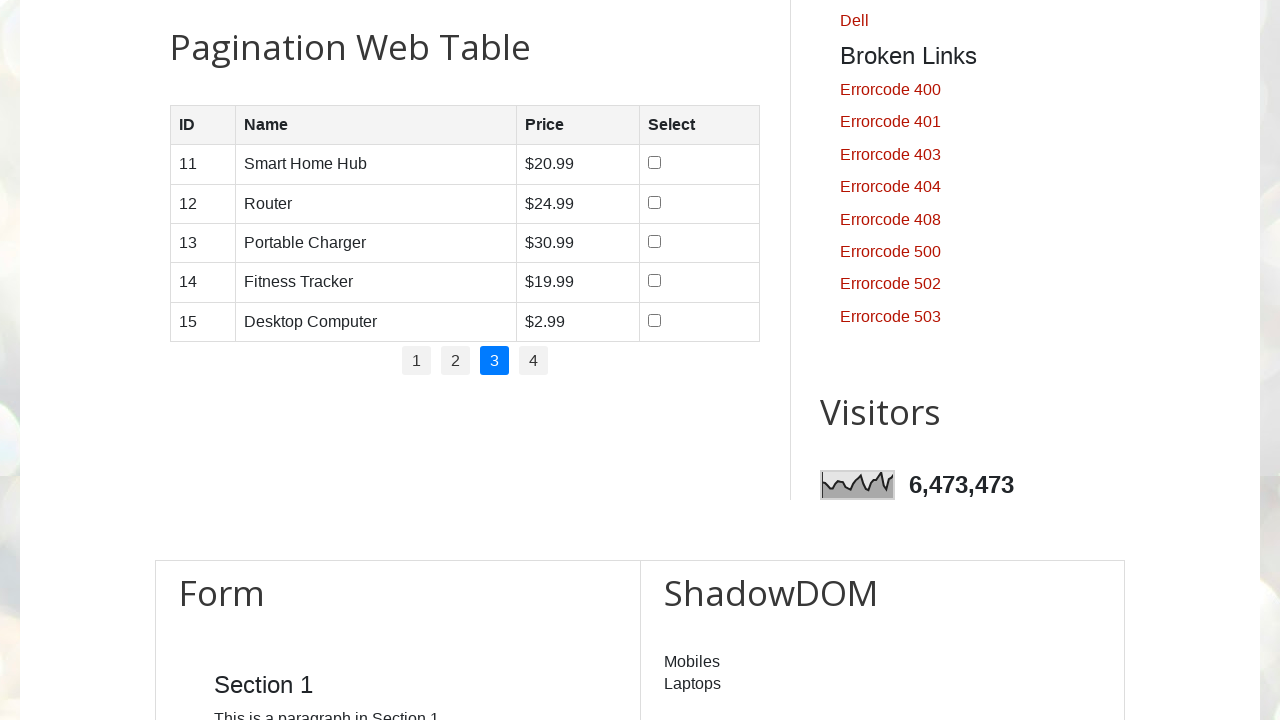

Found 6 table rows on page 3
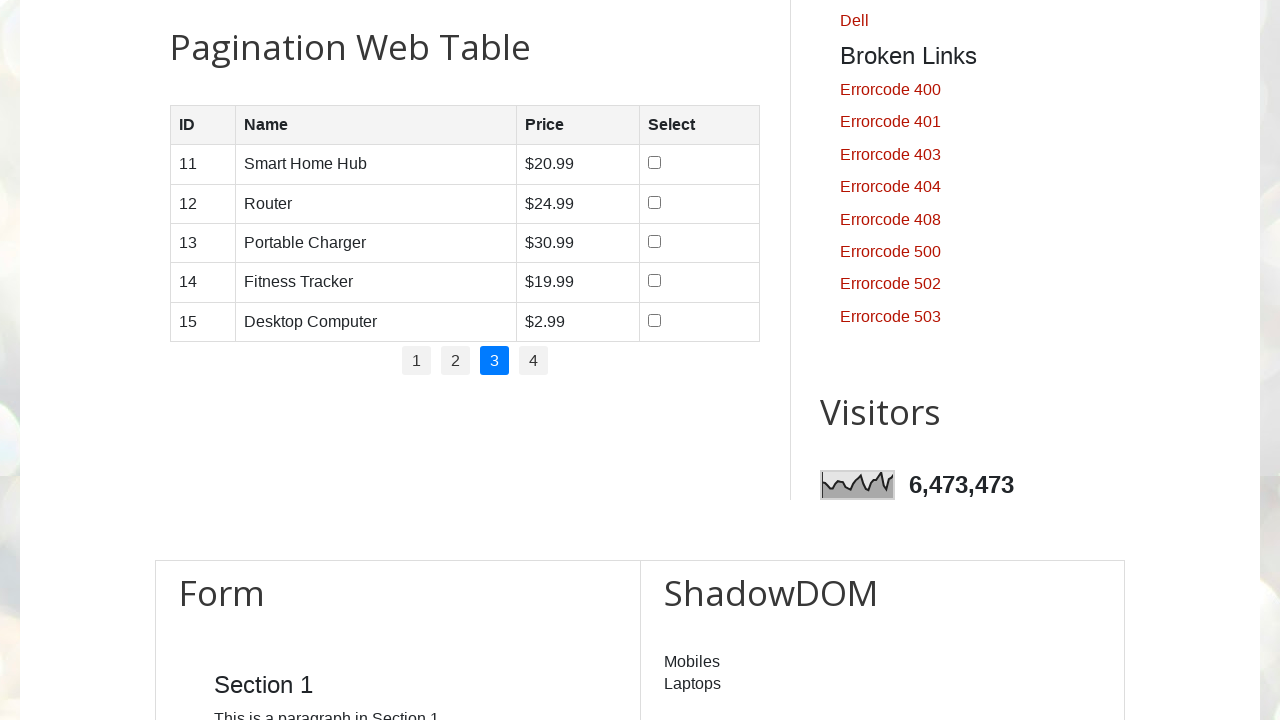

Verified data cell is visible on page 3
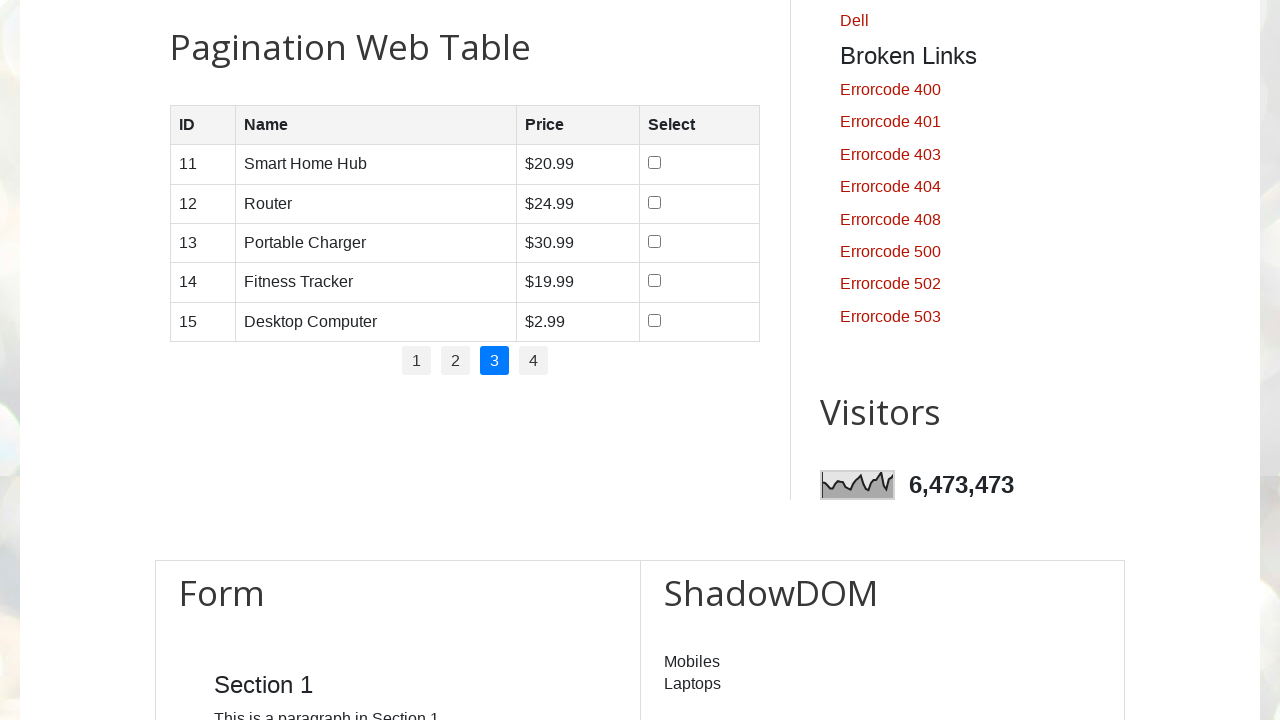

Clicked pagination link for page 4 at (534, 361) on //ul[@id='pagination']/li[4]
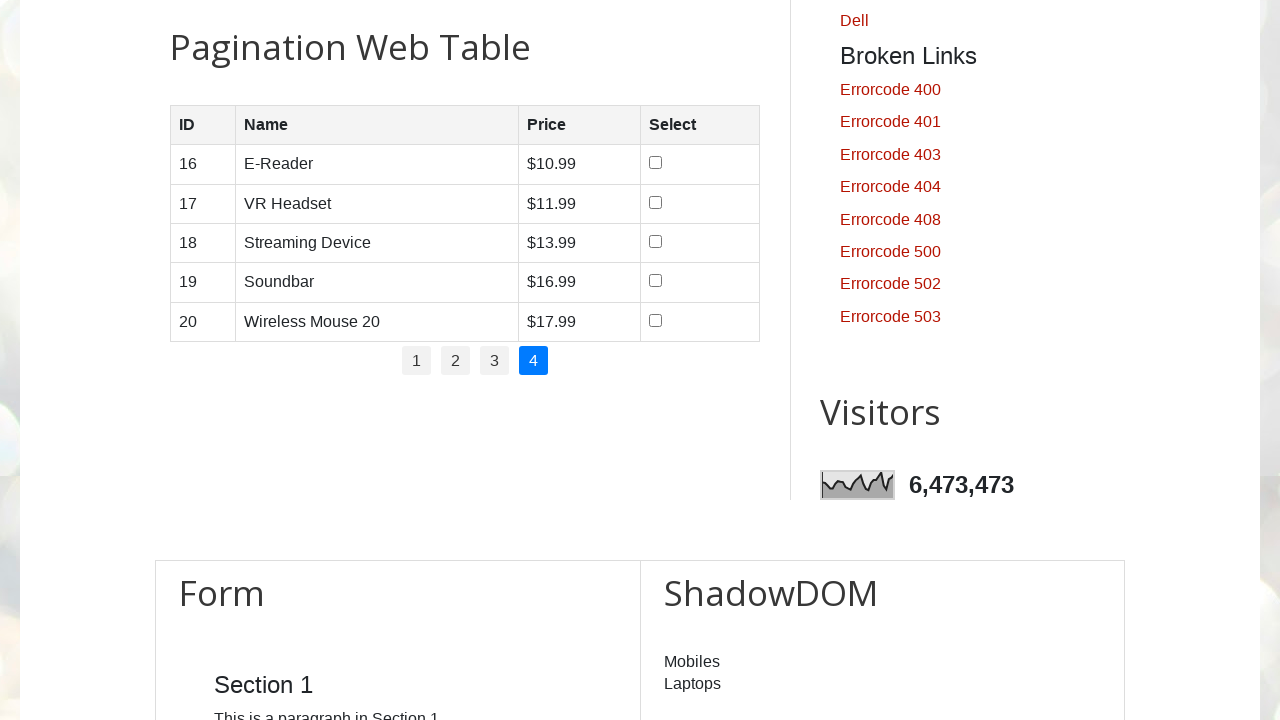

Table loaded on page 4
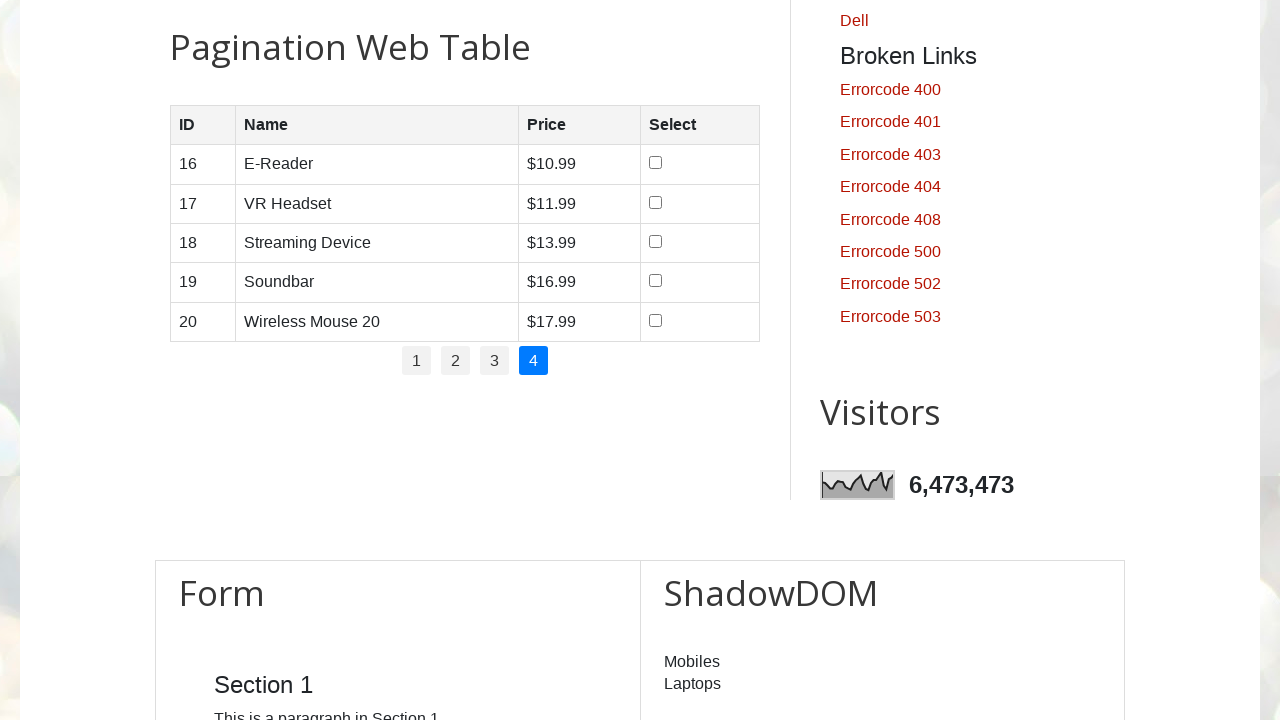

Found 6 table rows on page 4
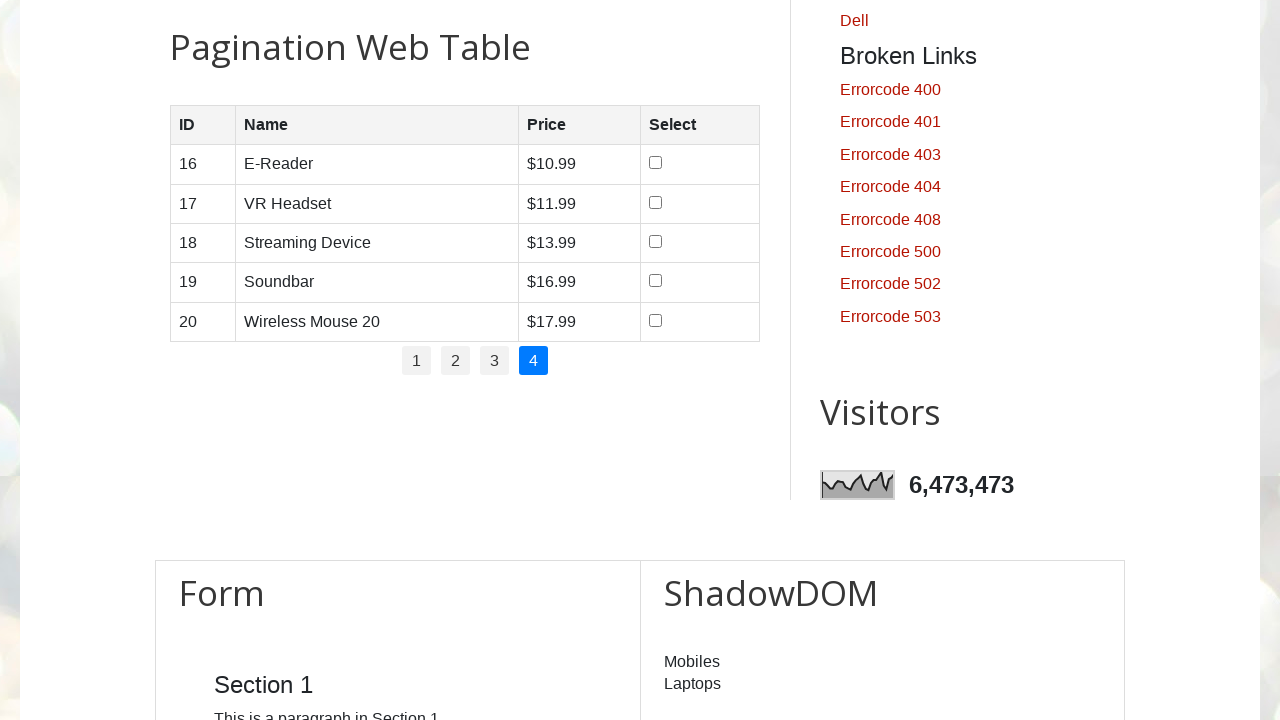

Verified data cell is visible on page 4
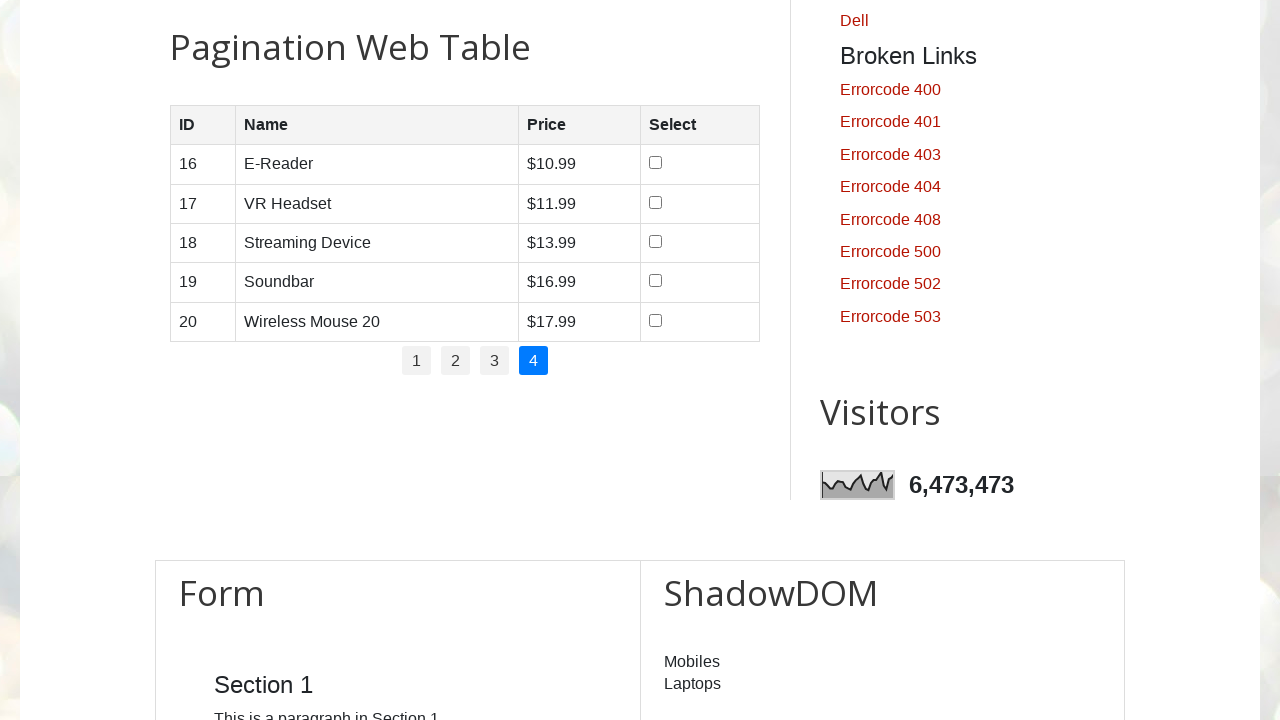

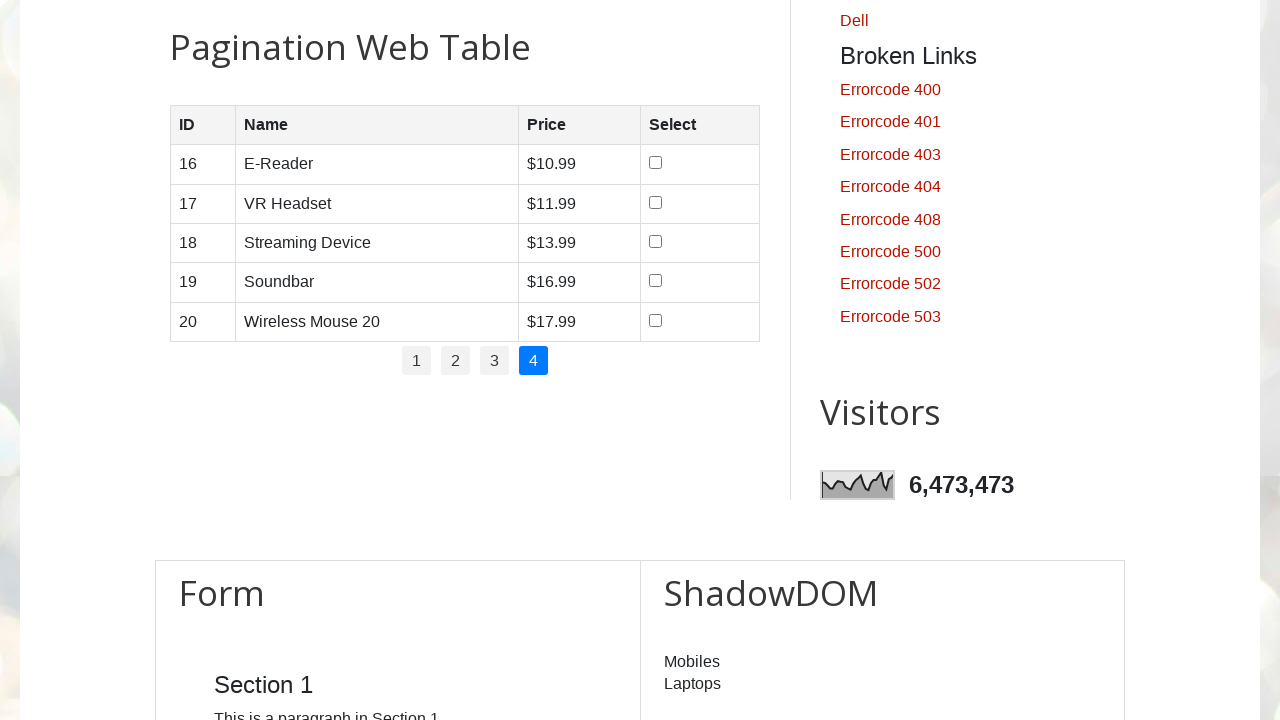